Tests dropdown selection by iterating through options and clicking the one with matching text "Option 1", then verifies the selection was made correctly.

Starting URL: https://the-internet.herokuapp.com/dropdown

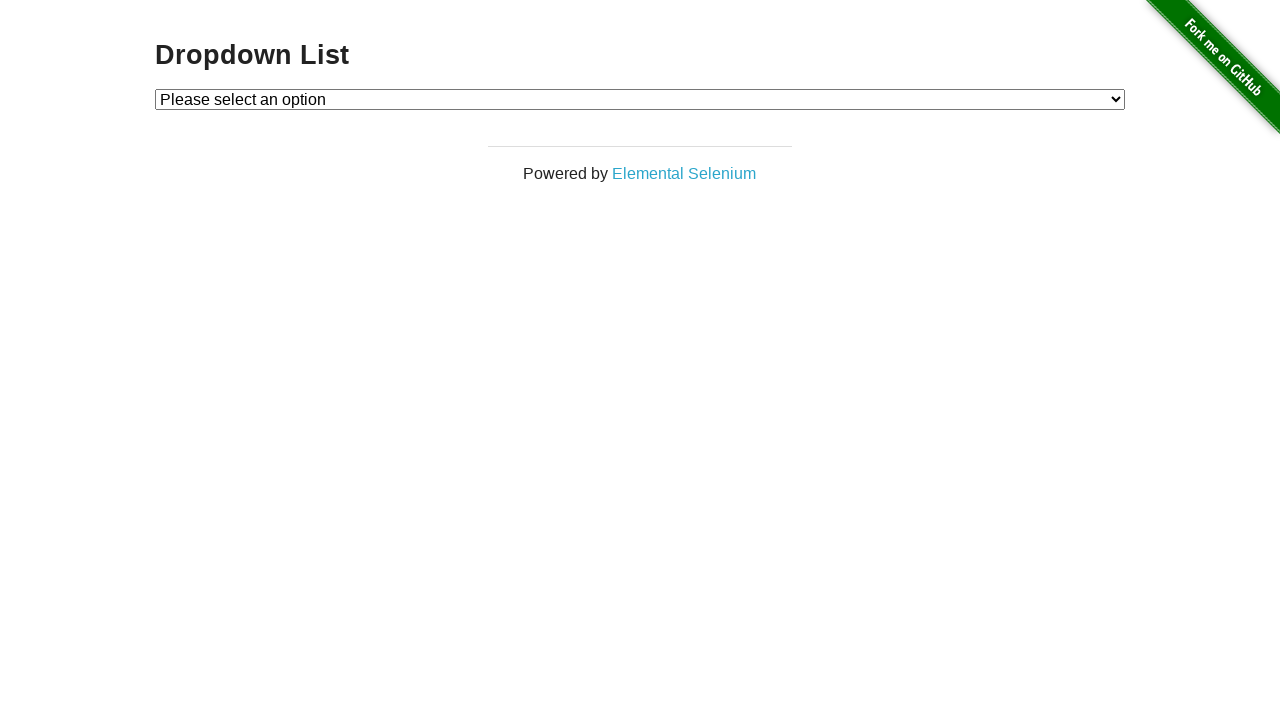

Waited for dropdown element to be present
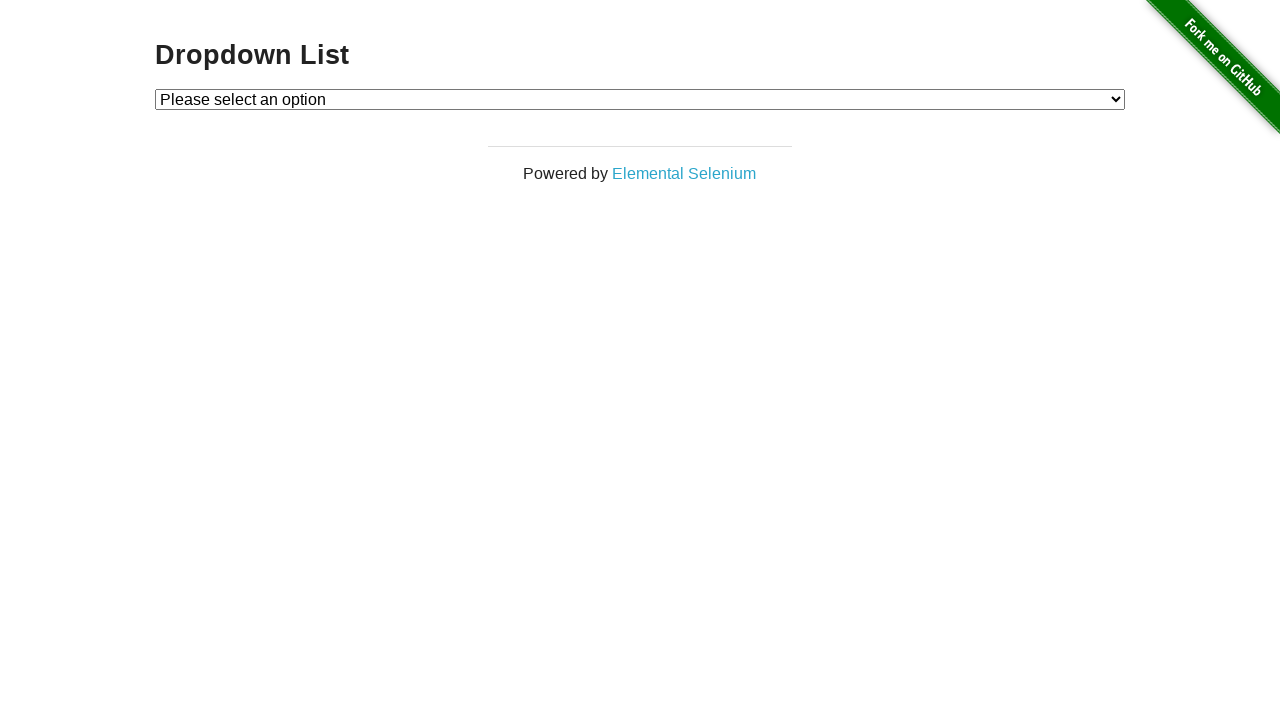

Selected 'Option 1' from dropdown on #dropdown
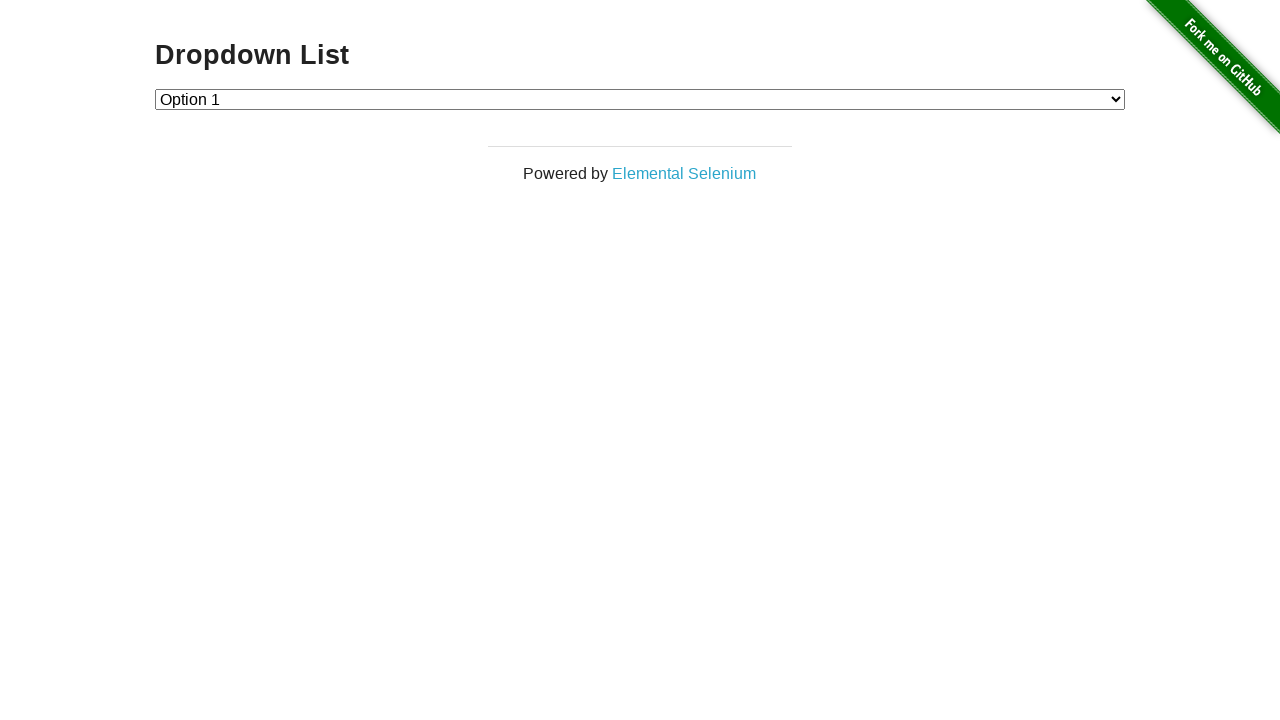

Retrieved selected dropdown value
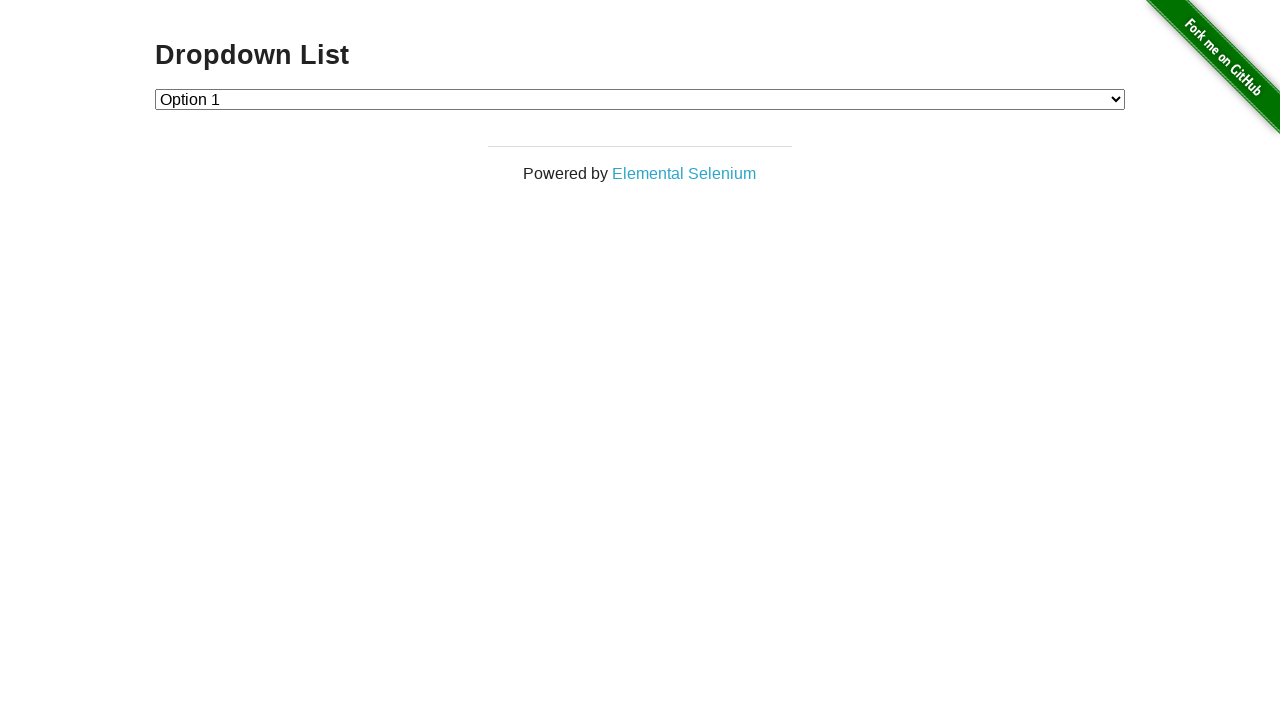

Verified that dropdown selection is correct (value='1')
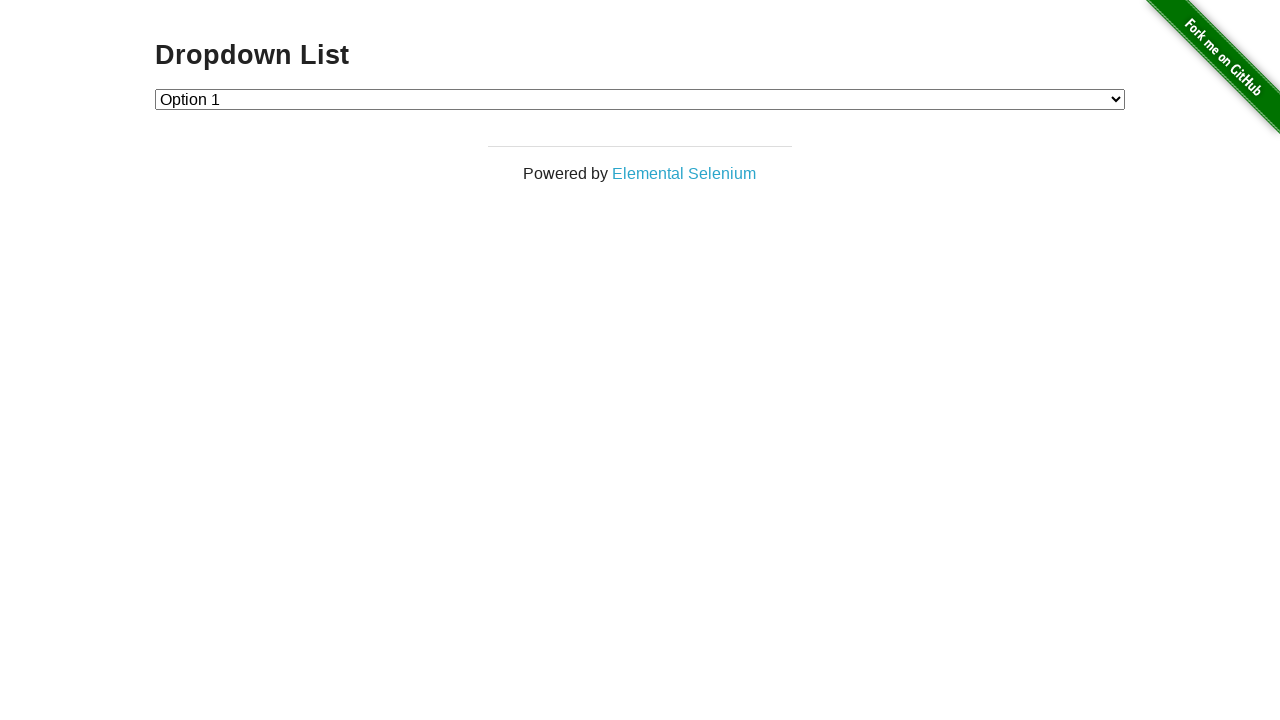

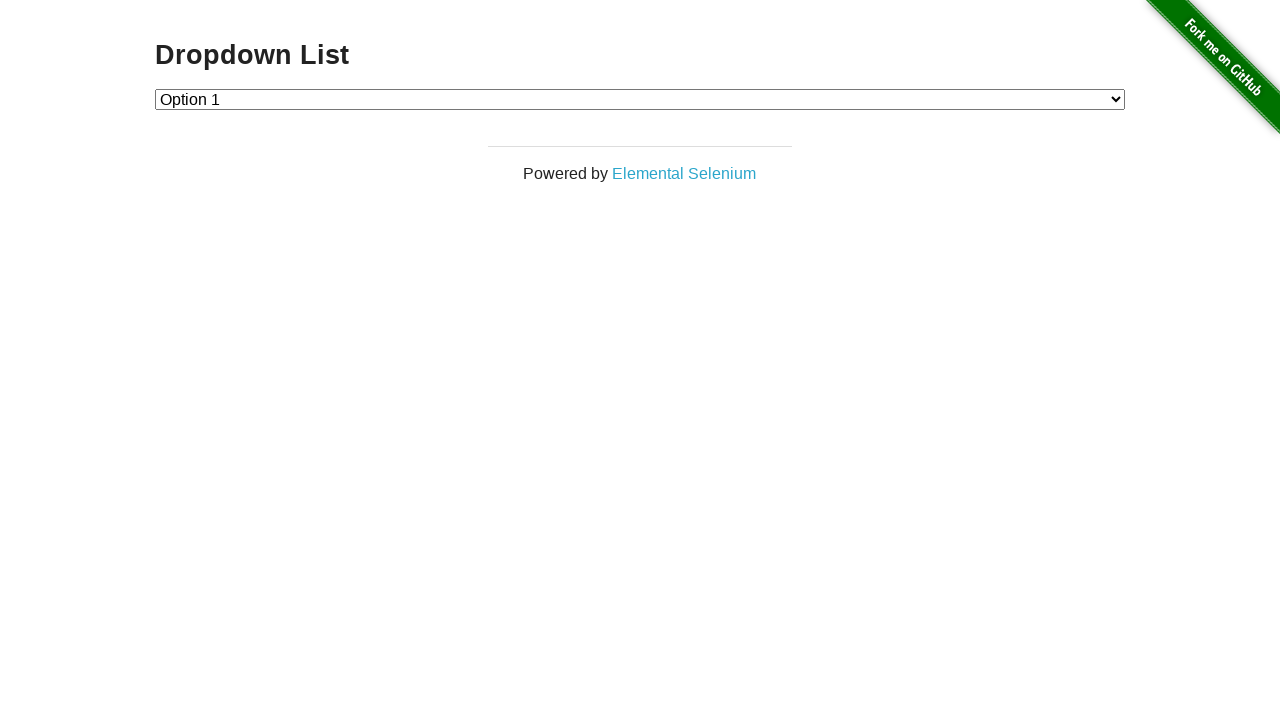